Tests clicking the YouTube logo/icon to return to homepage

Starting URL: https://www.youtube.com/

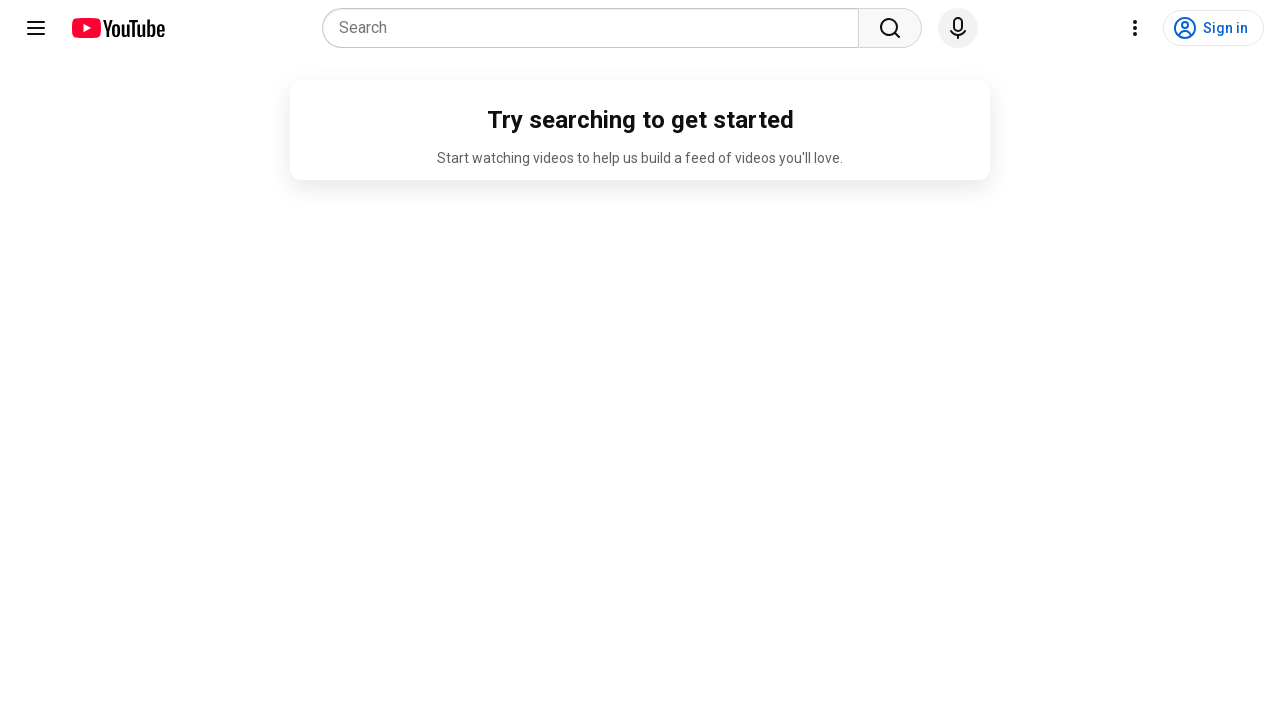

Clicked YouTube logo/icon to return to homepage at (118, 28) on ytd-topbar-logo-renderer a
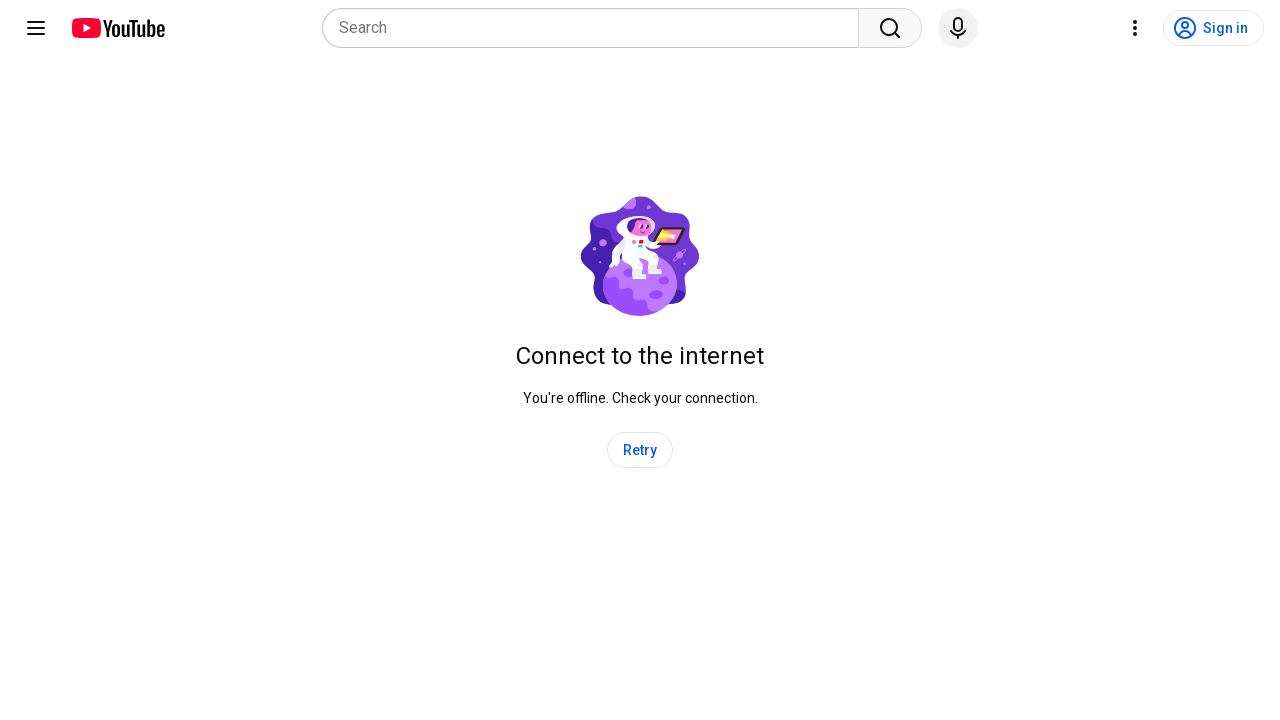

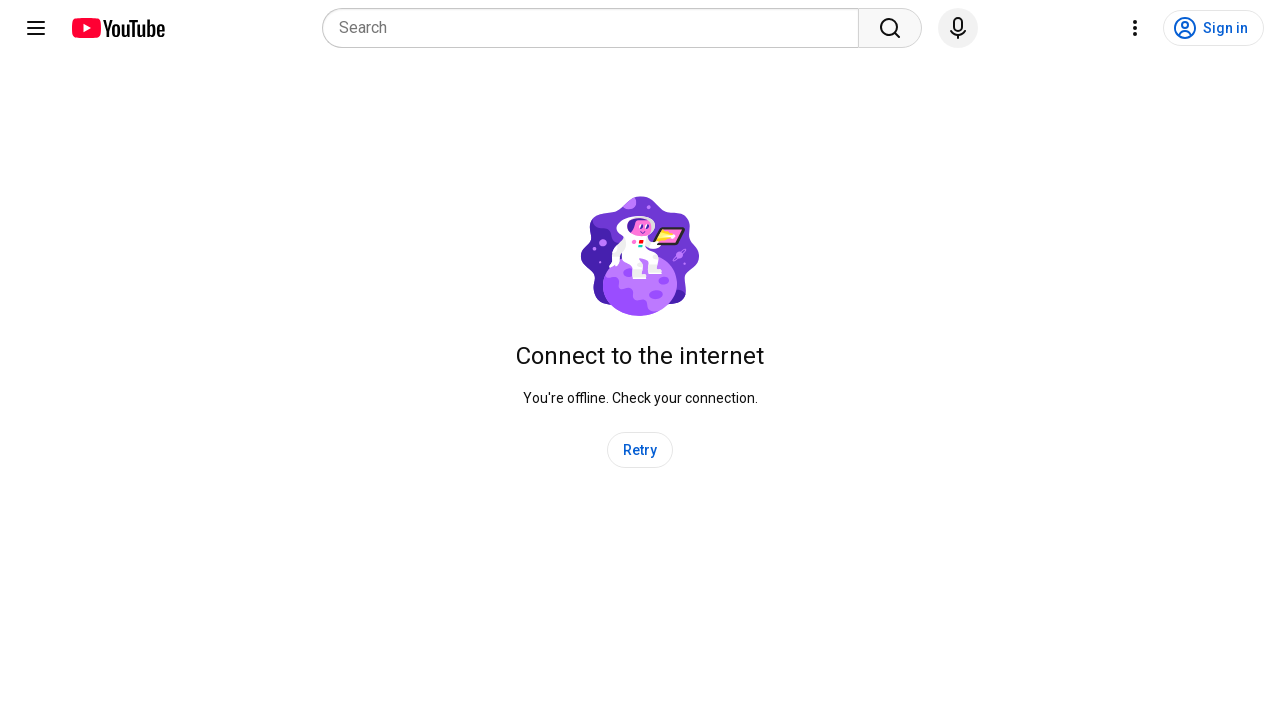